Tests dropdown selection functionality by selecting options by index, visible text, and using sendKeys on a dropdown element on a practice website.

Starting URL: https://www.leafground.com/select.xhtml

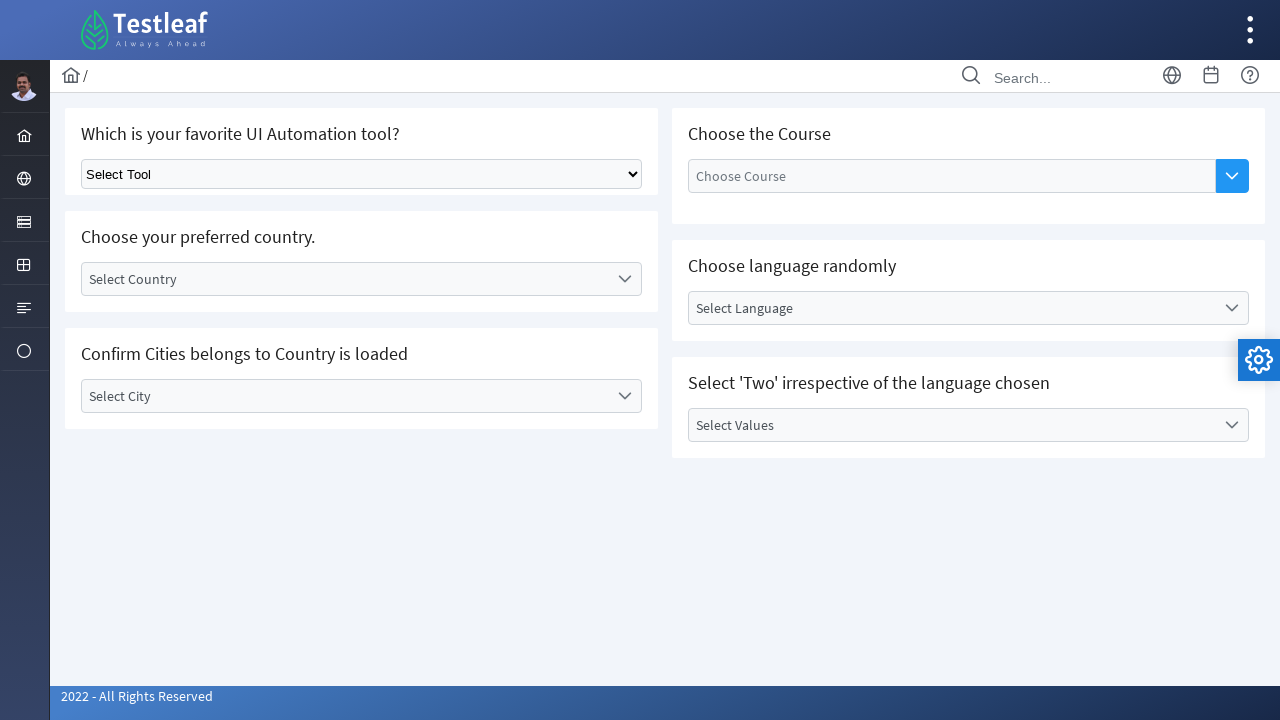

Selected dropdown option by index 1 (second option) on xpath=//*[@id='j_idt87']/div/div[1]/div[1]/div/div/select
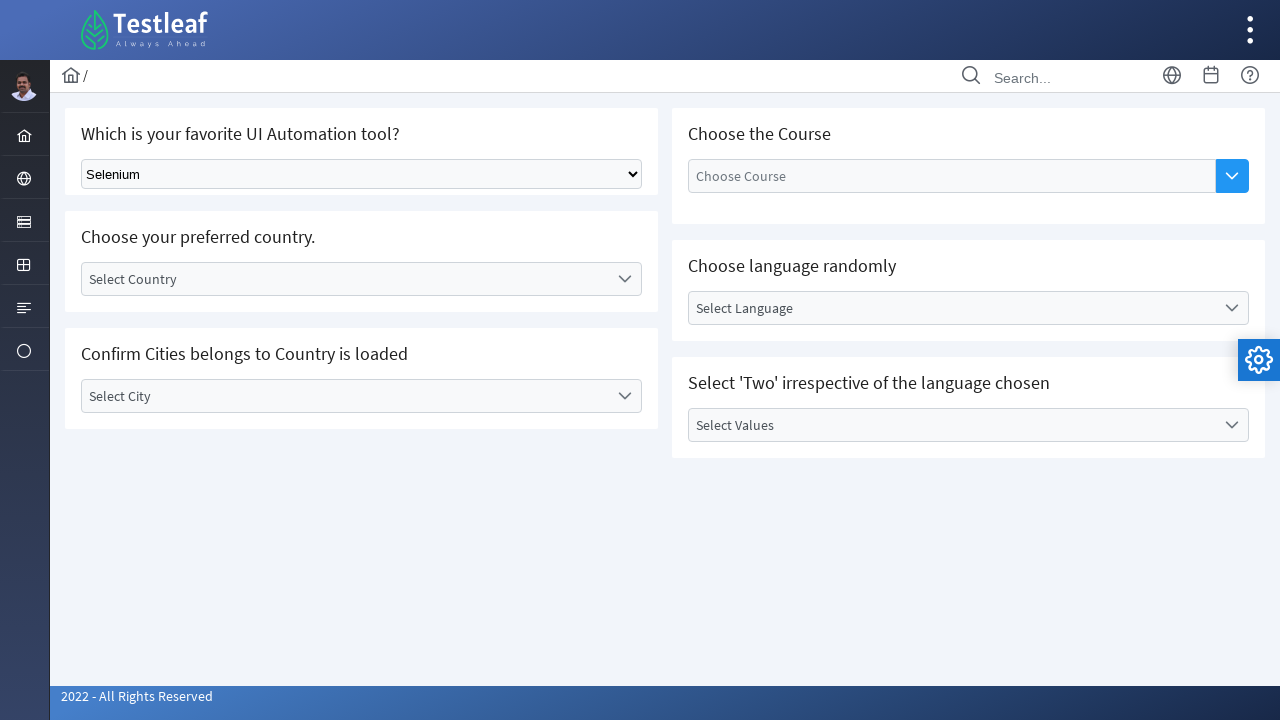

Waited 500ms for dropdown selection to take effect
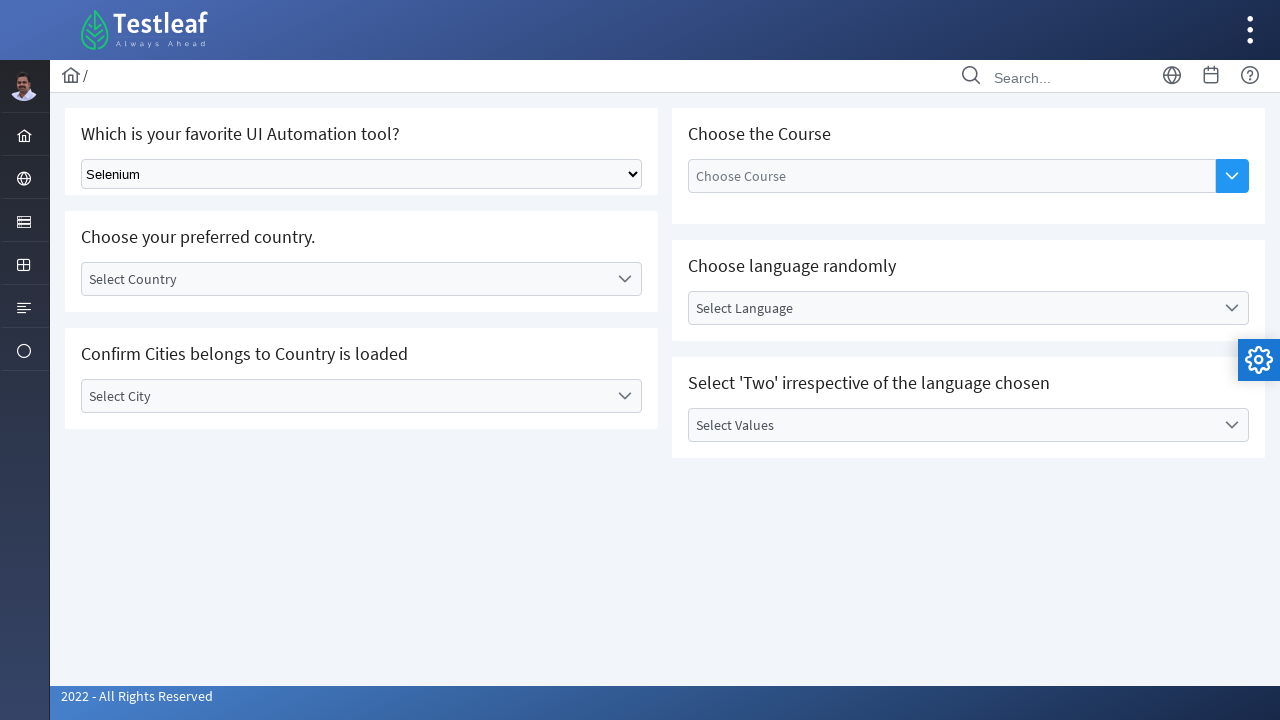

Selected dropdown option with visible text 'Cypress' on xpath=//*[@id='j_idt87']/div/div[1]/div[1]/div/div/select
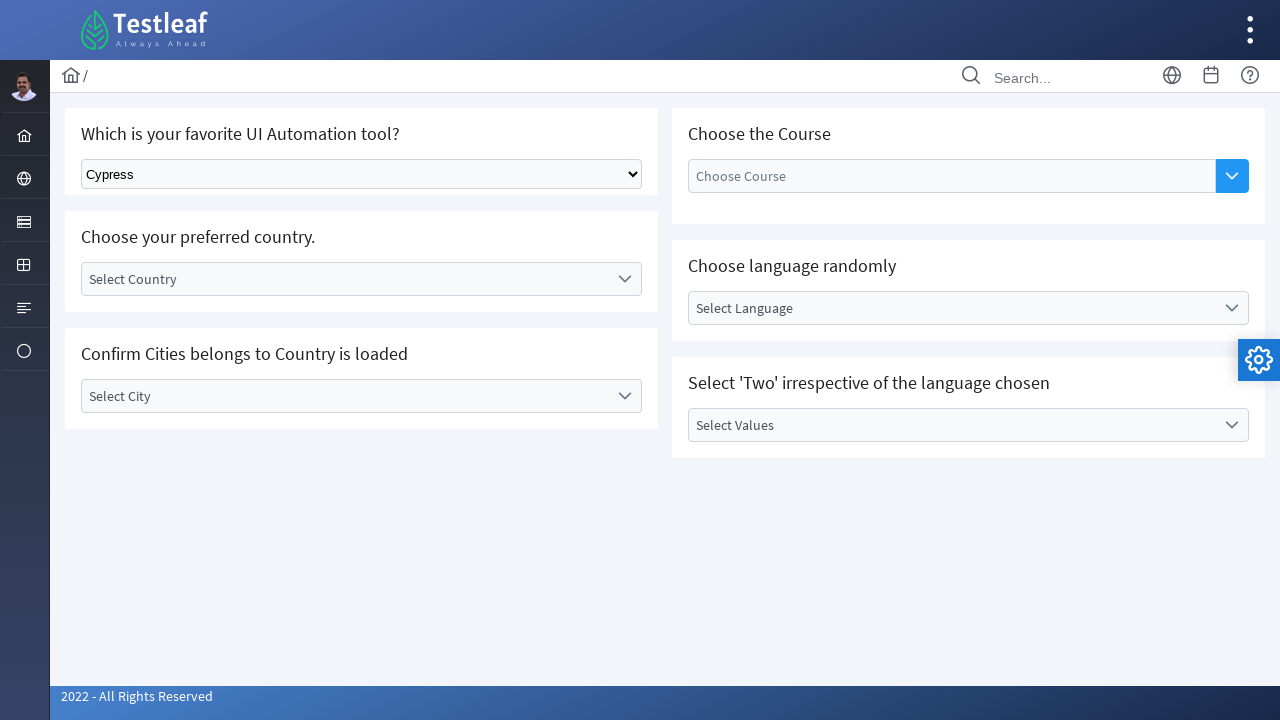

Waited 500ms for 'Cypress' selection to take effect
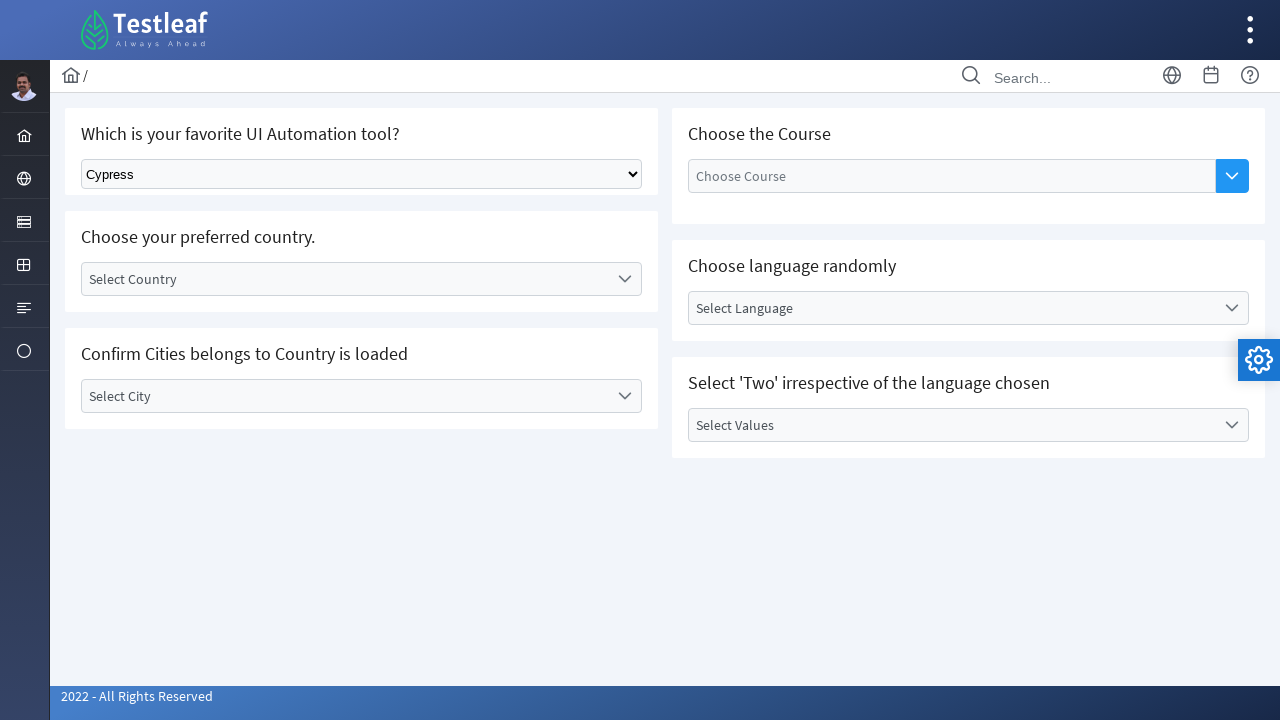

Retrieved all dropdown options - found 5 options
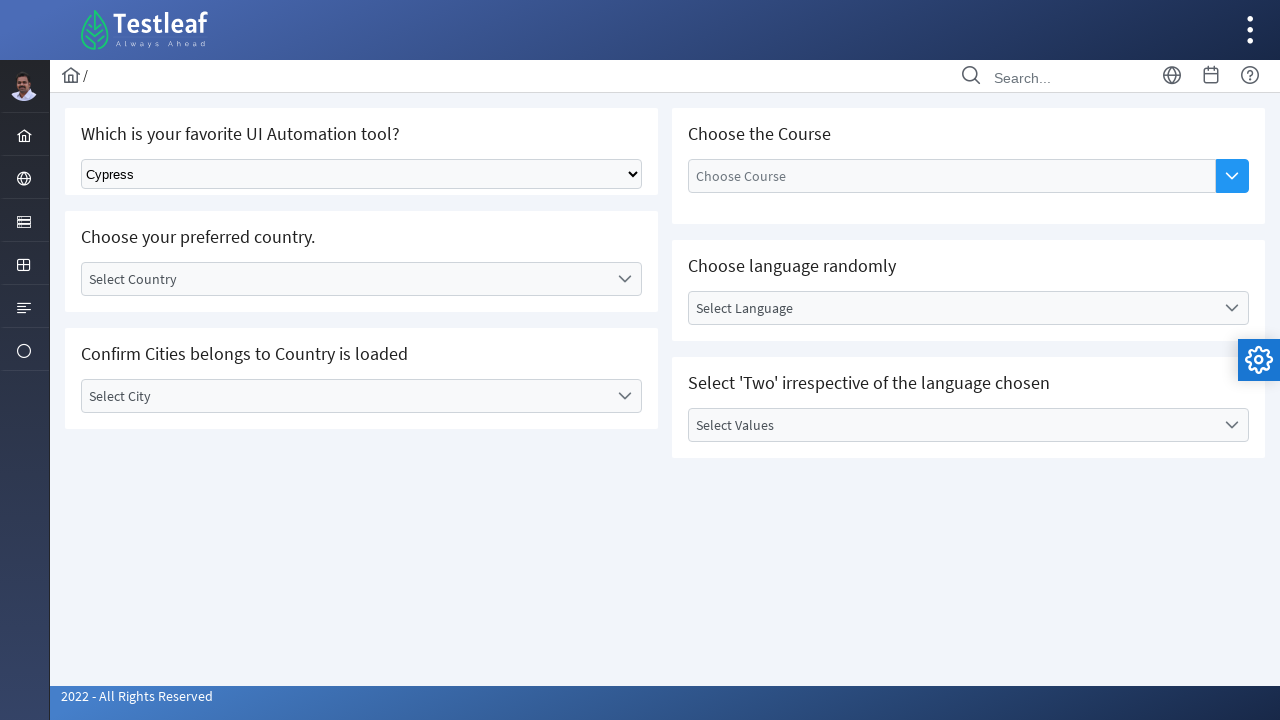

Selected dropdown option with visible text 'Playwright' on xpath=//*[@id='j_idt87']/div/div[1]/div[1]/div/div/select
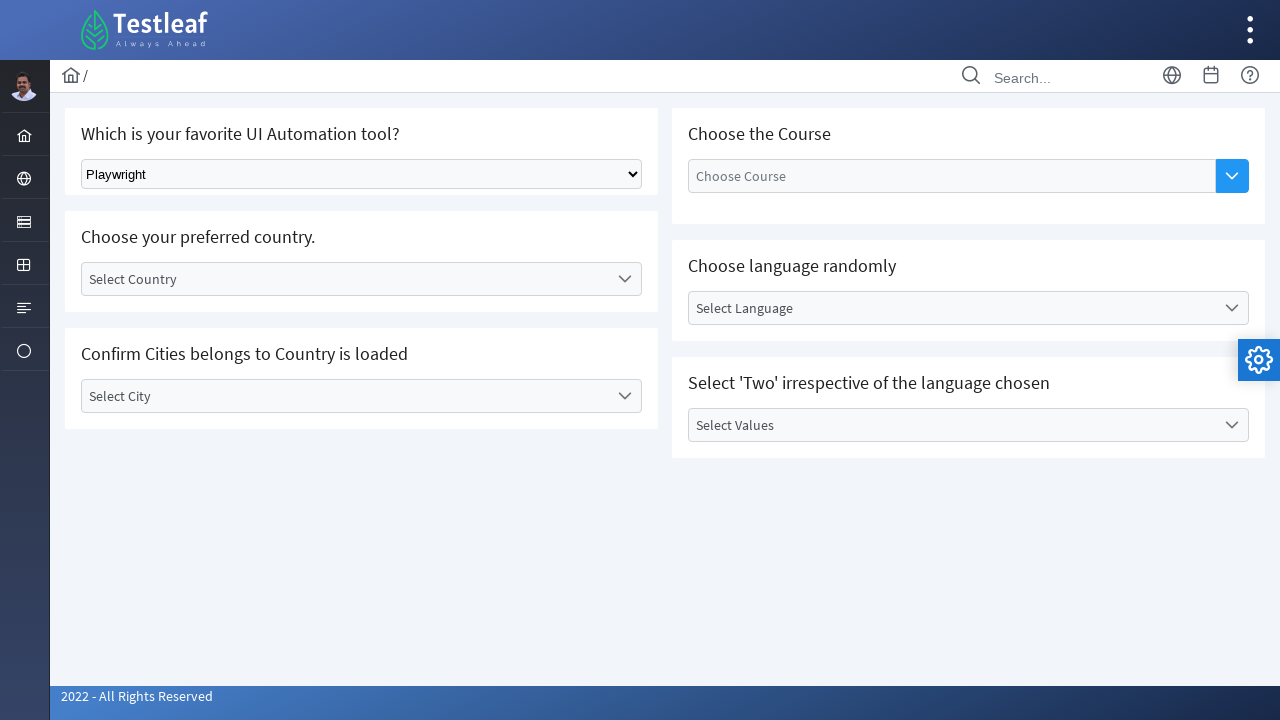

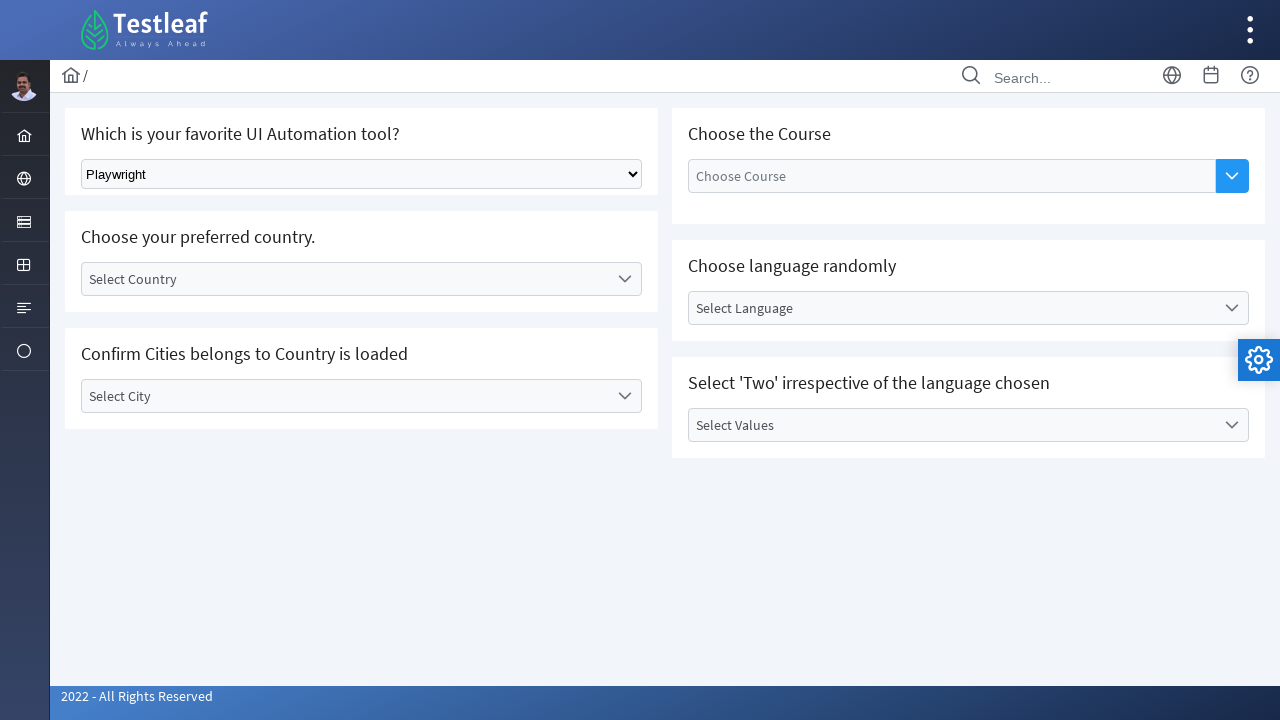